Tests UI controls on a practice page by selecting an option from a dropdown menu, clicking a radio button, and dismissing a popup dialog

Starting URL: https://rahulshettyacademy.com/loginpagePractise/

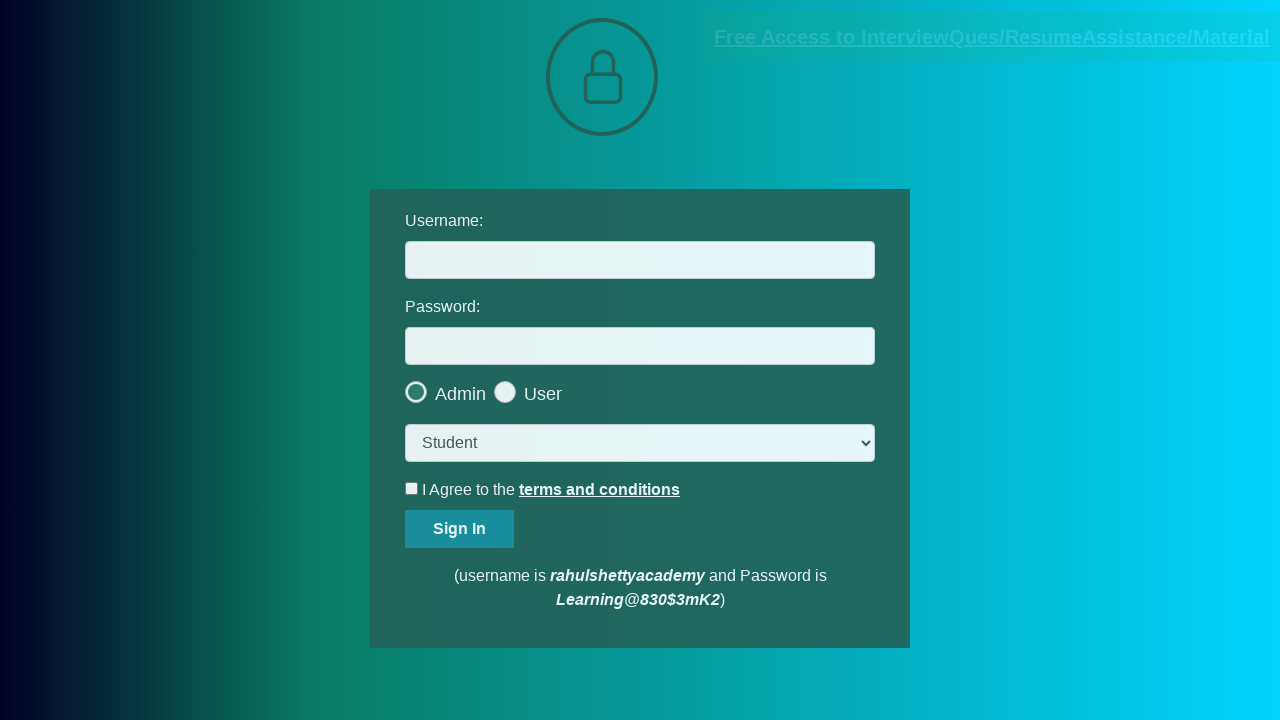

Selected 'consult' option from dropdown menu on select.form-control
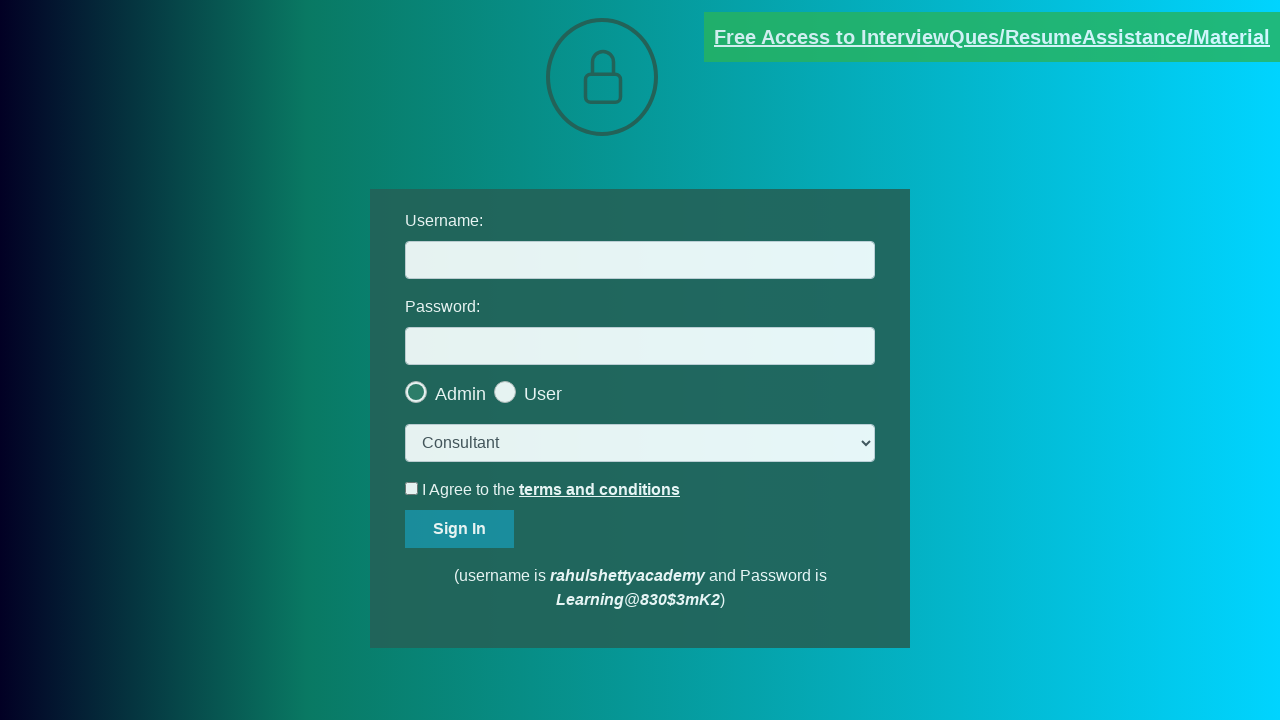

Clicked the second radio button option at (543, 394) on .radiotextsty >> nth=1
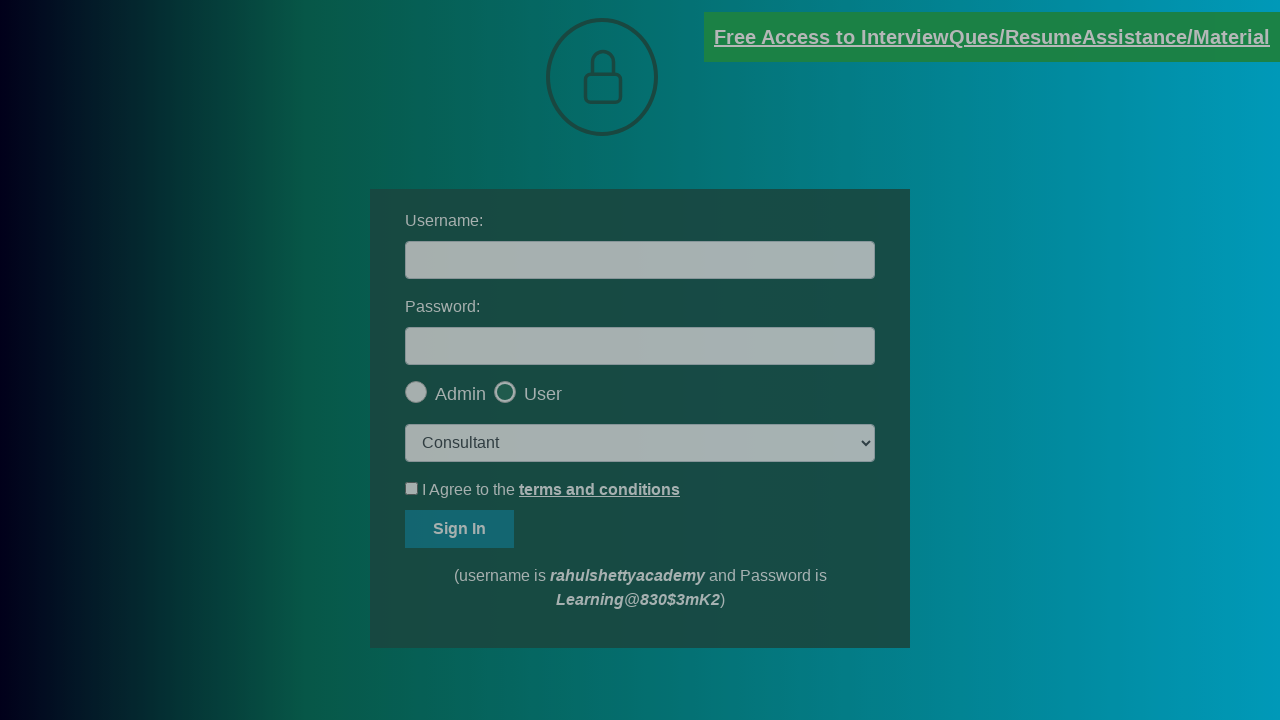

Clicked okay button to dismiss popup dialog at (698, 144) on #okayBtn
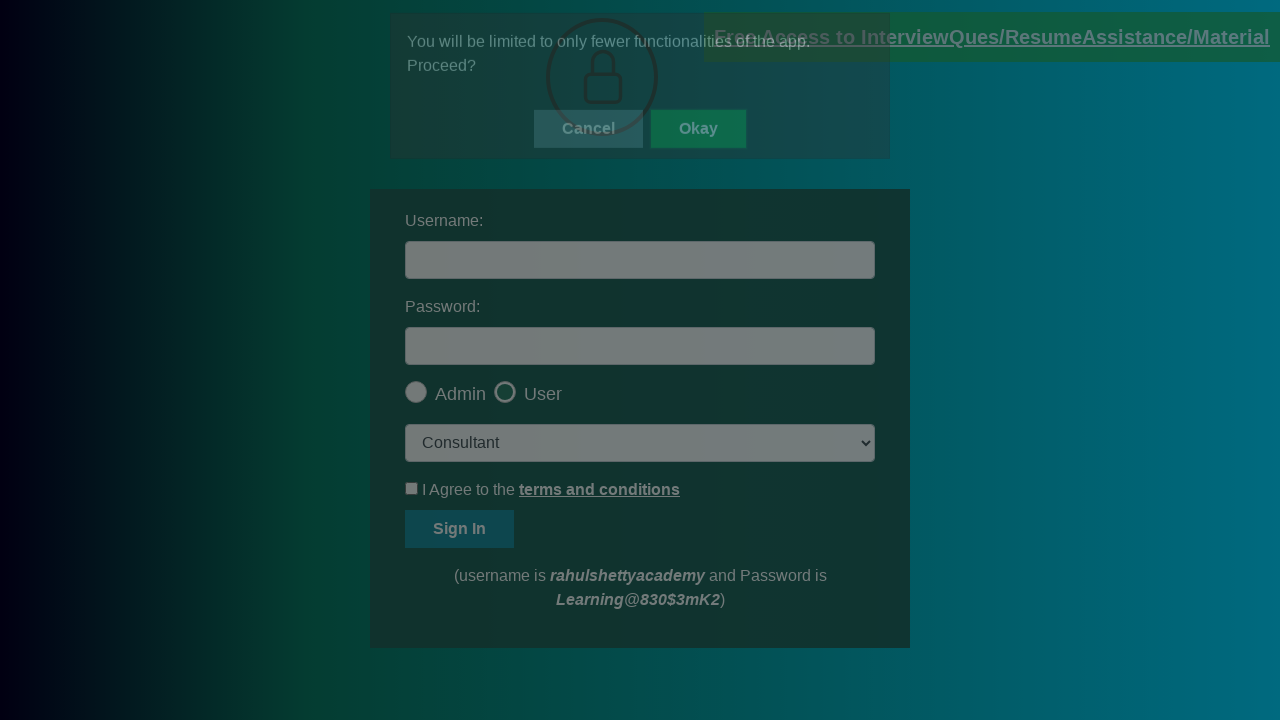

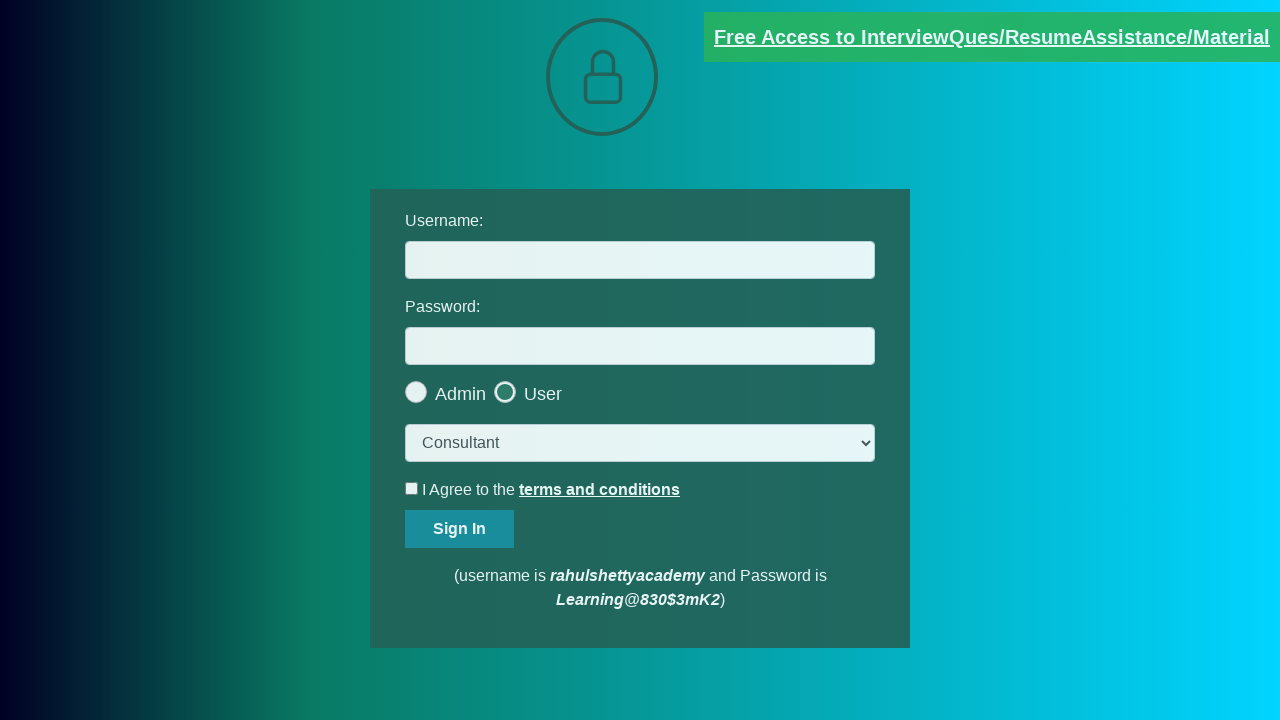